Tests number input field by entering a value, clearing it, and entering a new value

Starting URL: http://the-internet.herokuapp.com/inputs

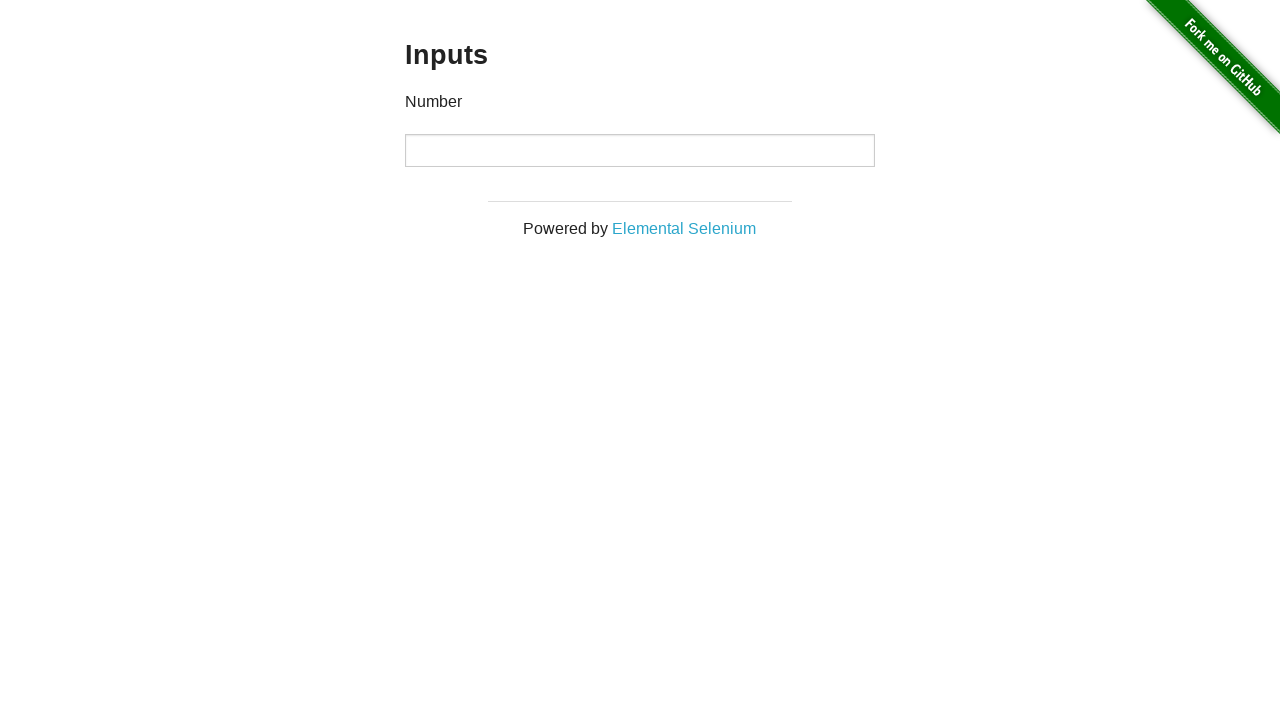

Located the number input field
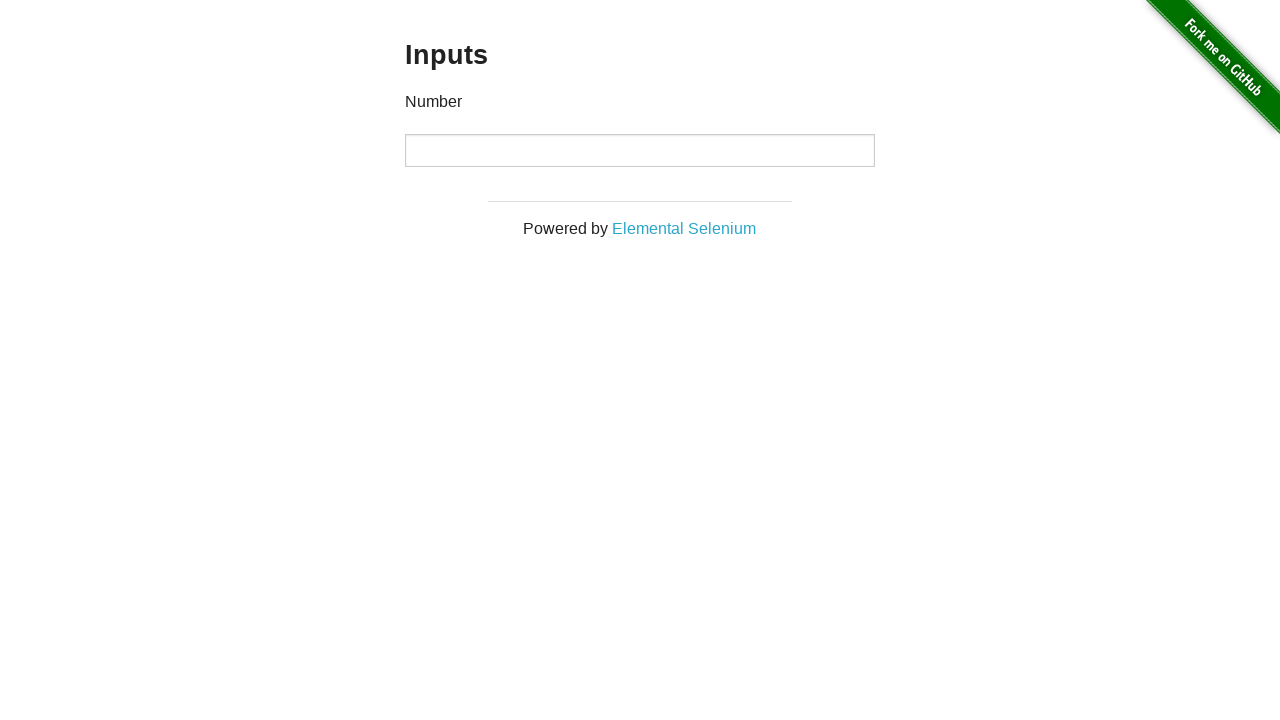

Entered initial value '1000' into the input field on input
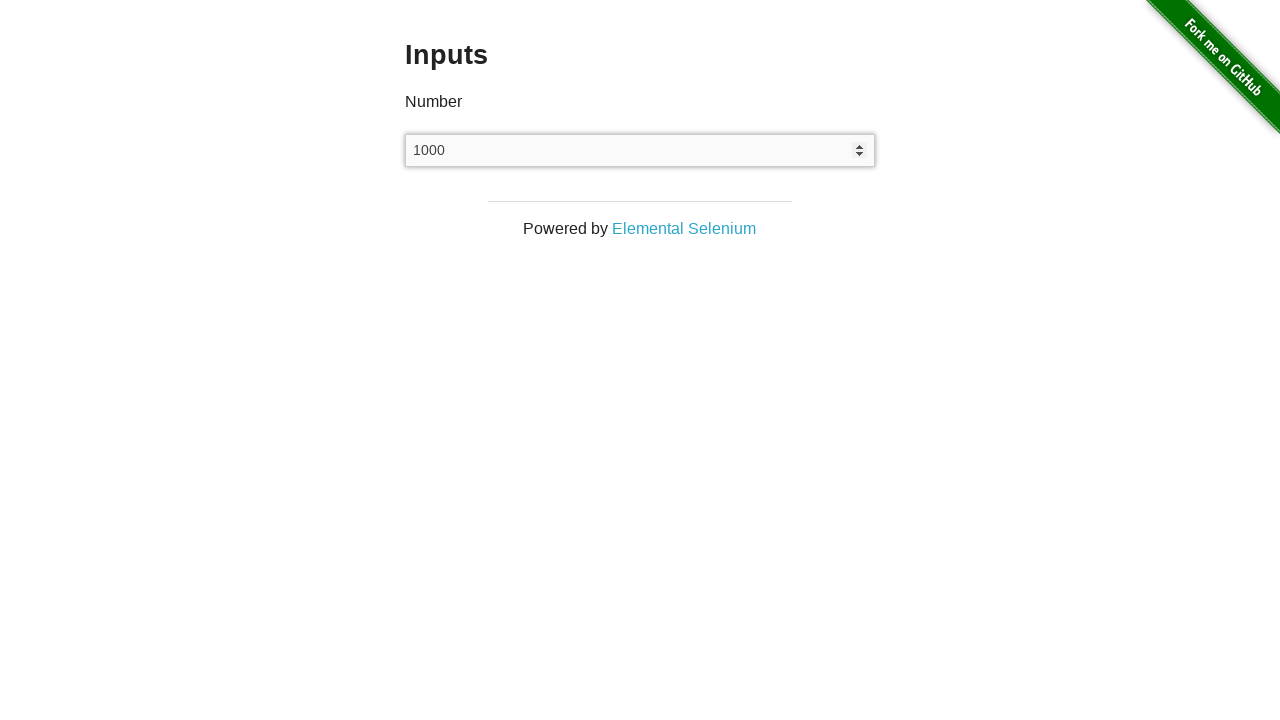

Cleared the input field on input
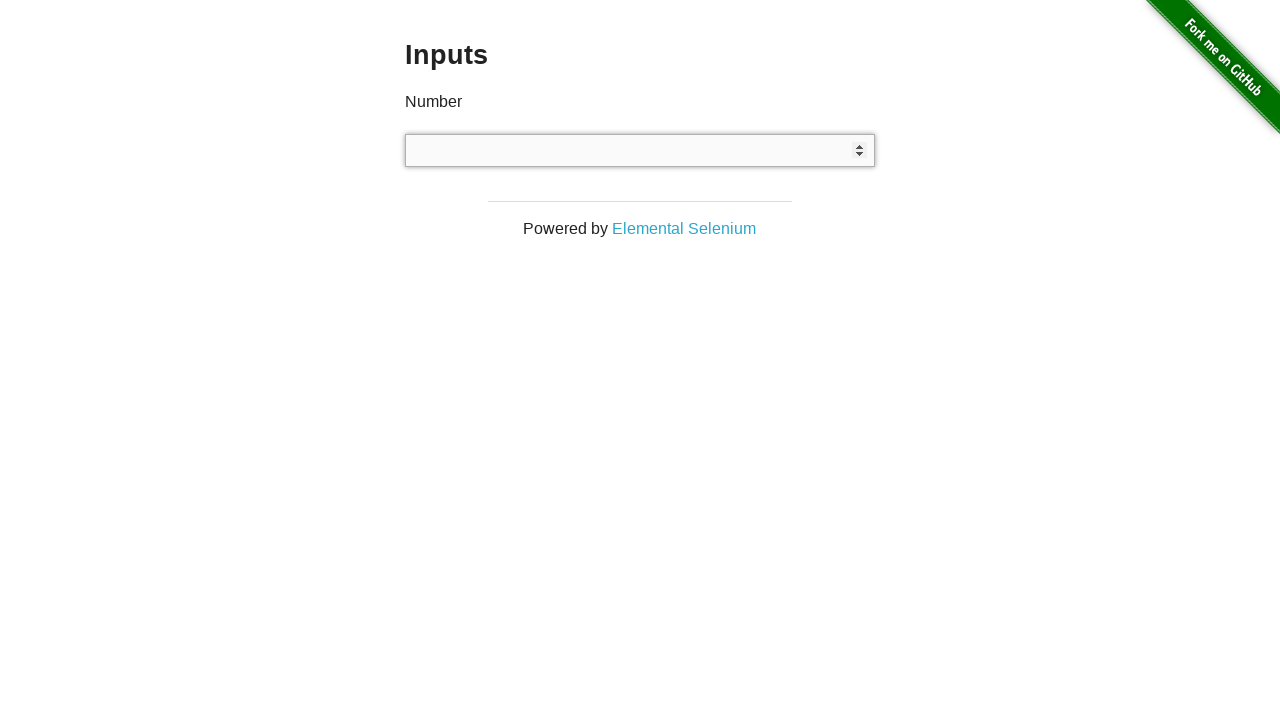

Entered new value '999' into the input field on input
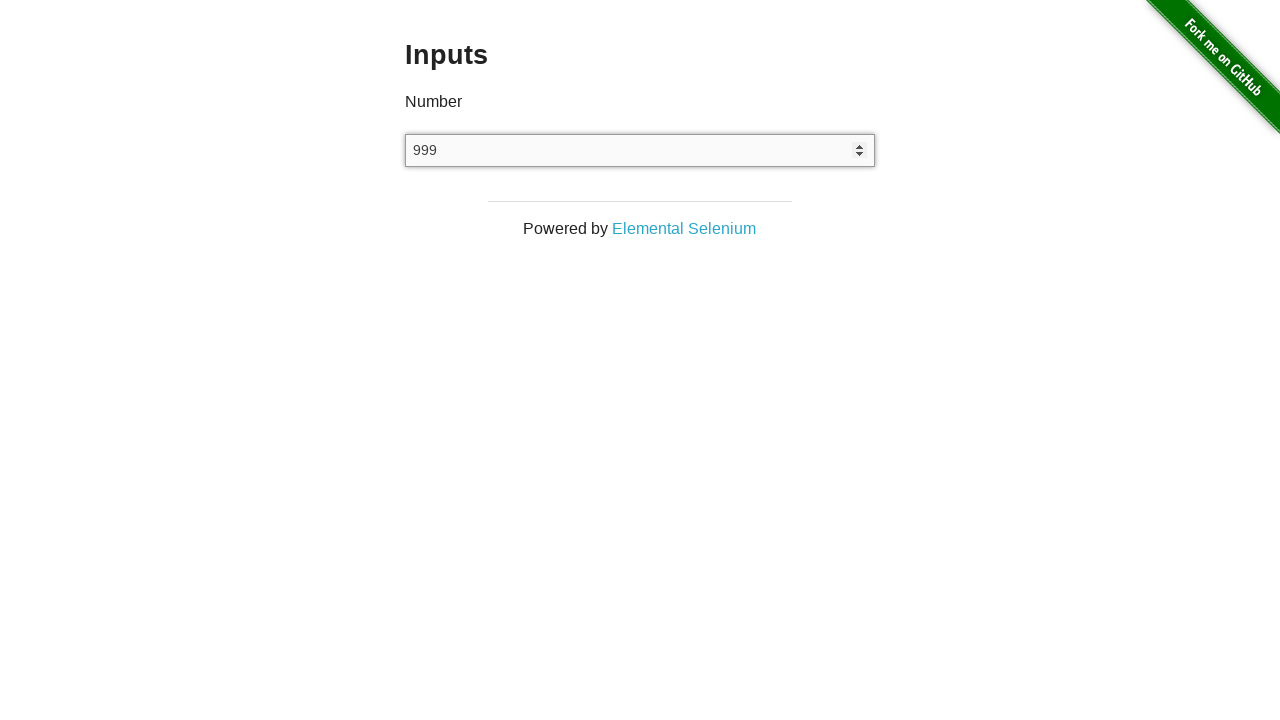

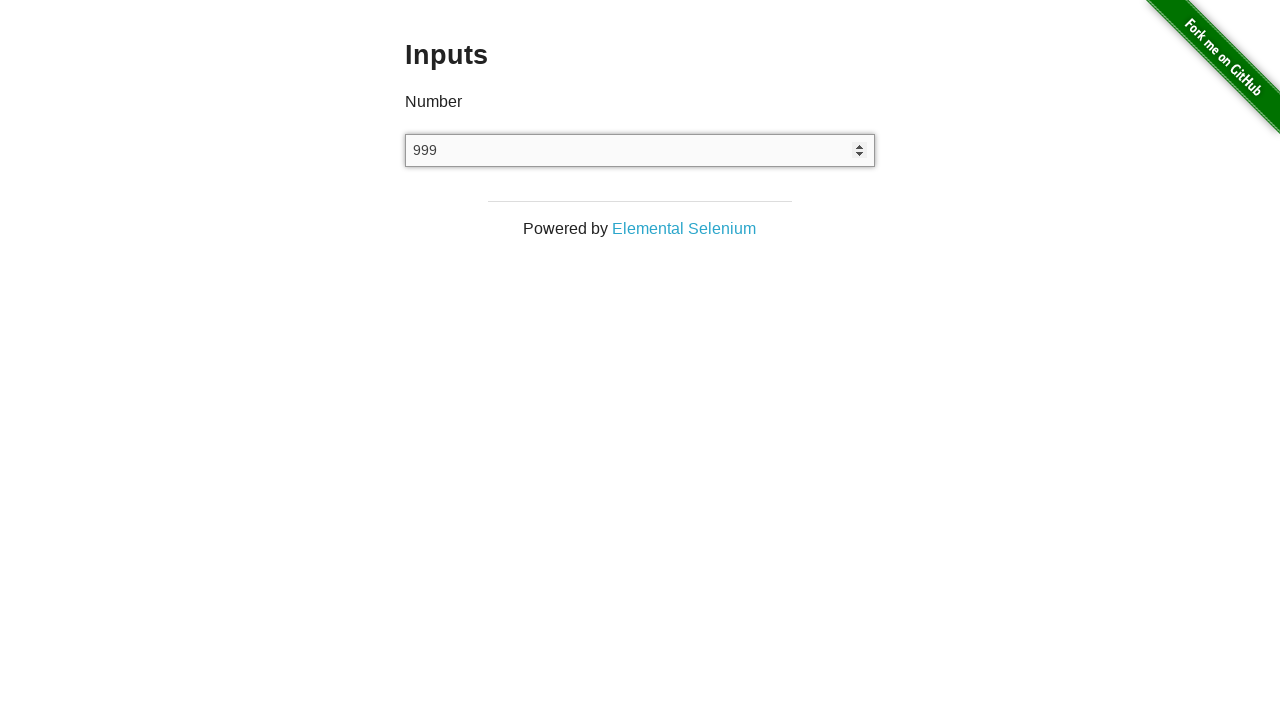